Tests adding multiple quantities of Broccoli to cart by searching for the product, updating quantity, clicking add to cart multiple times, and verifying the cart contents

Starting URL: https://rahulshettyacademy.com/seleniumPractise#/

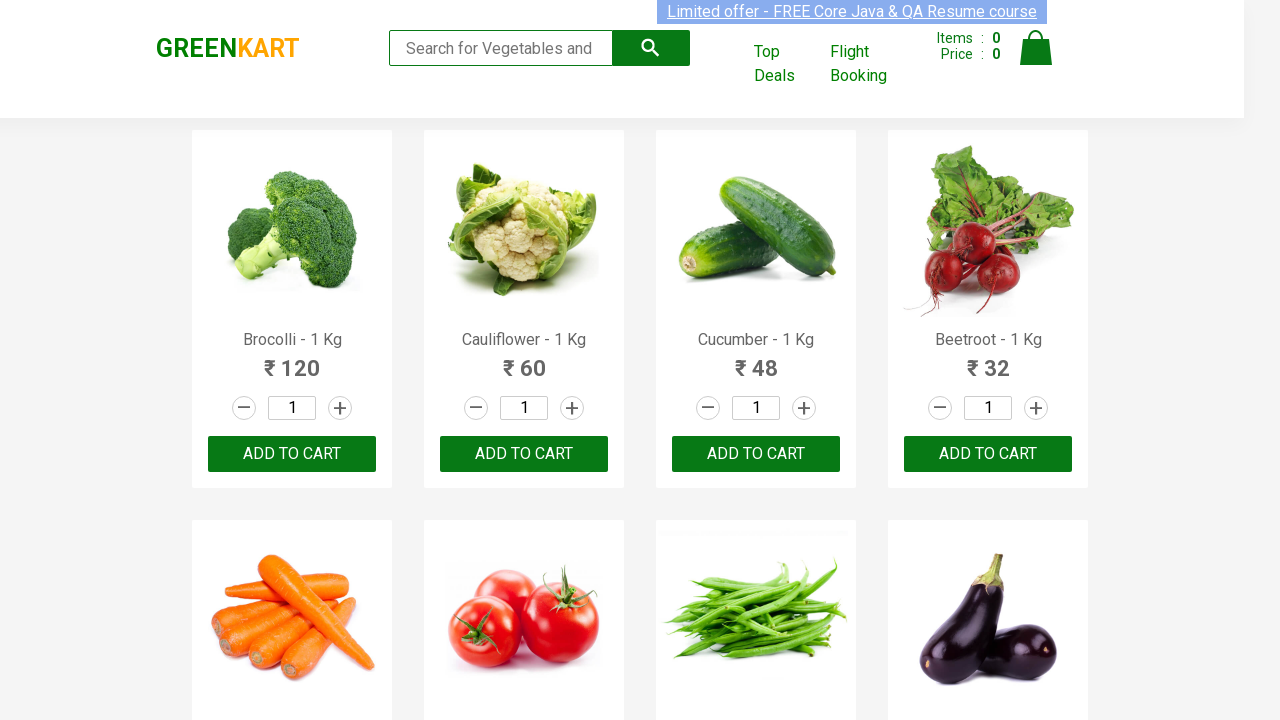

Filled search field with 'Brocolli - 1 Kg' on .search-keyword
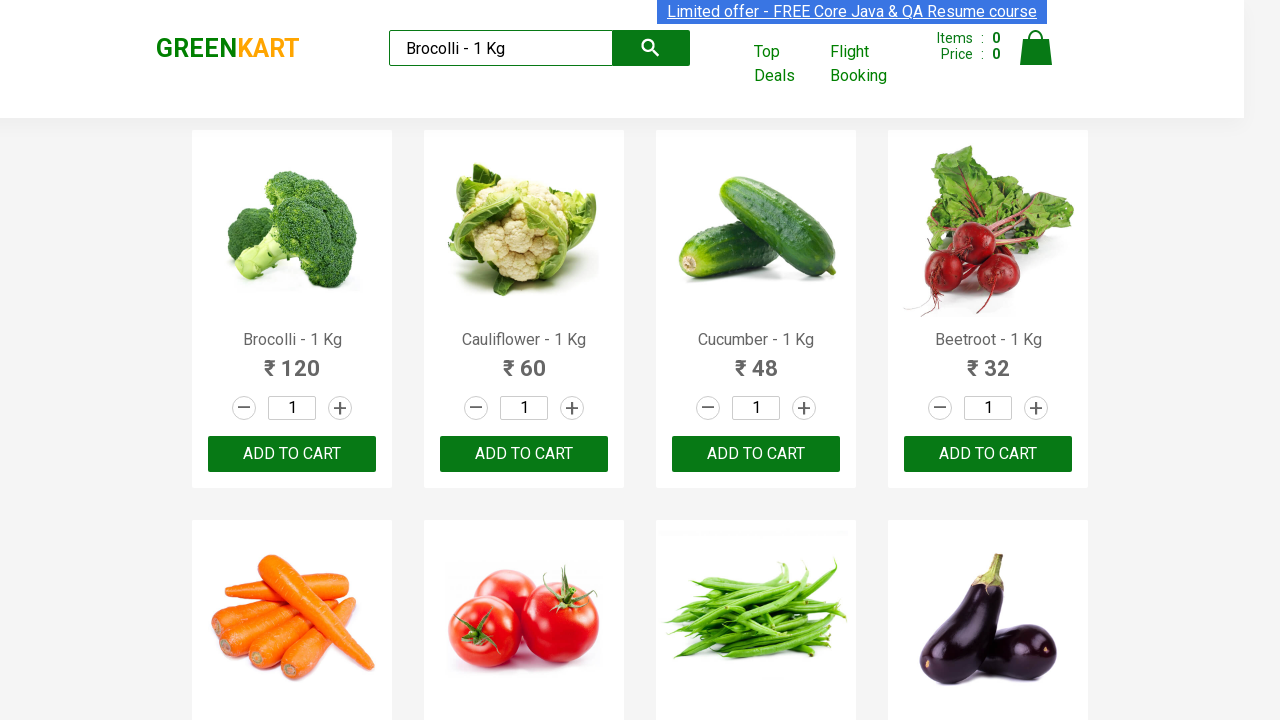

Search results loaded - Broccoli product found
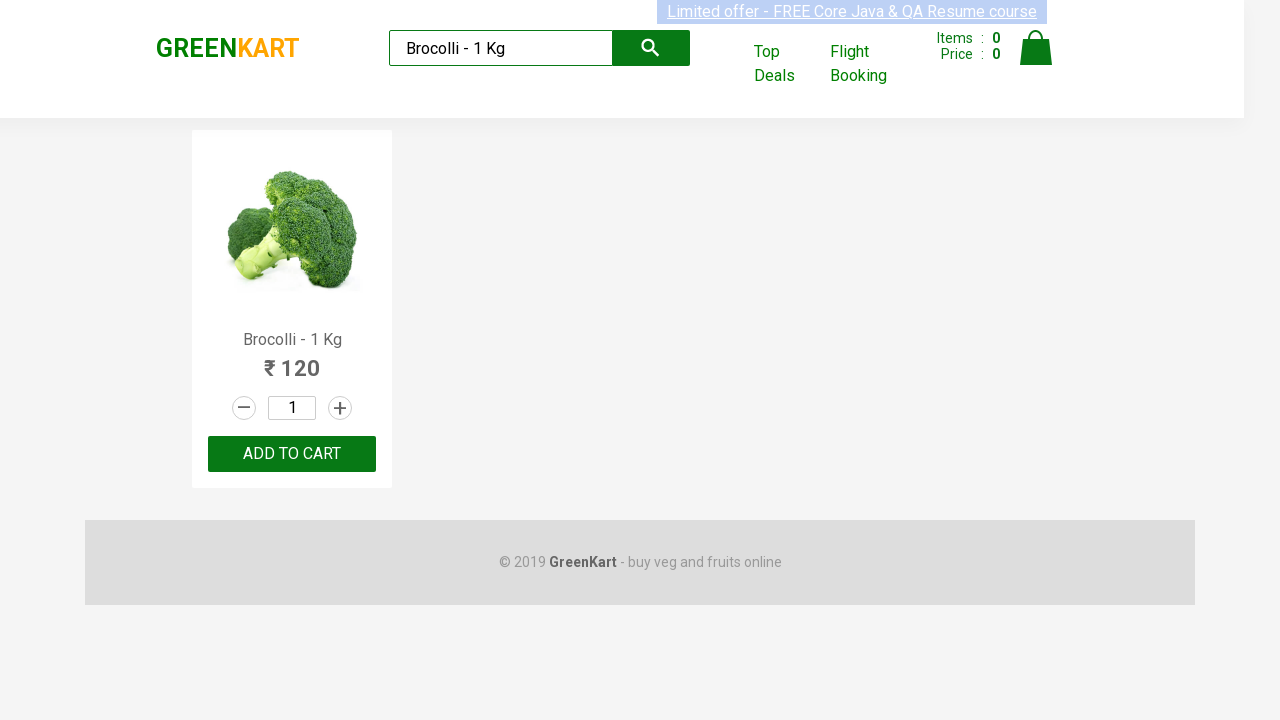

Located quantity input field for Broccoli product
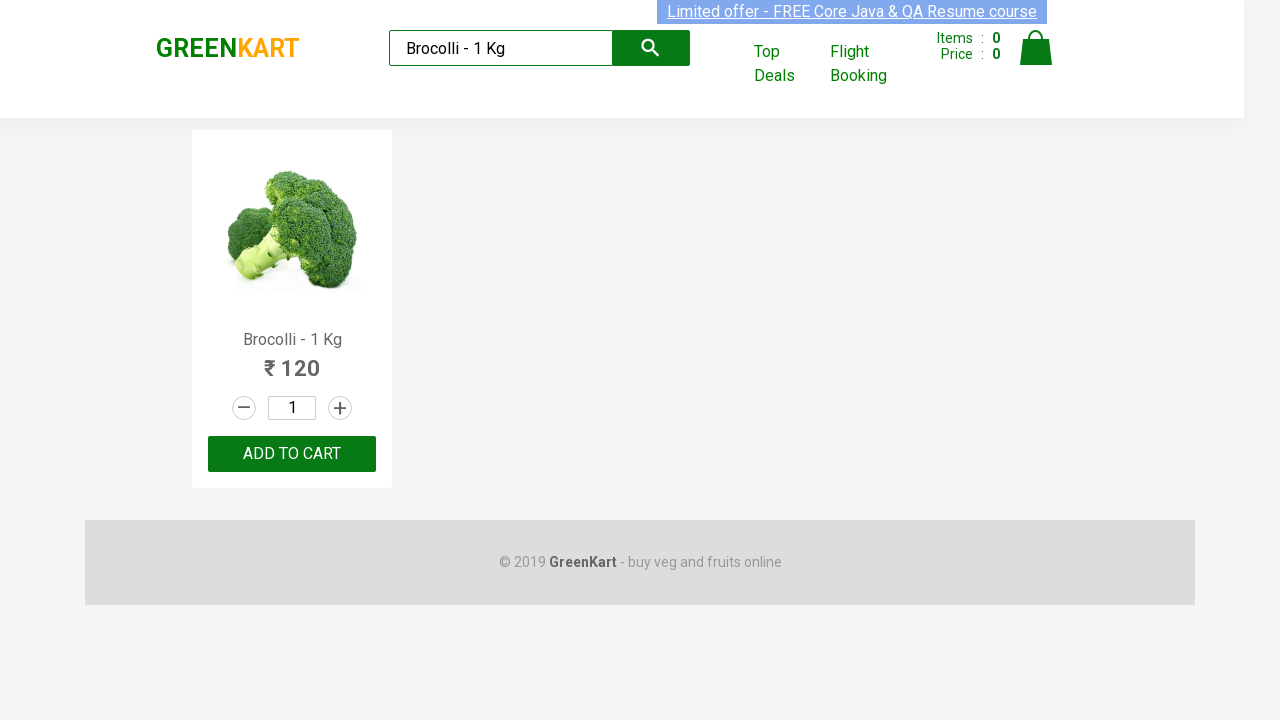

Cleared quantity input field on .products .product >> nth=0 >> input[type=number]
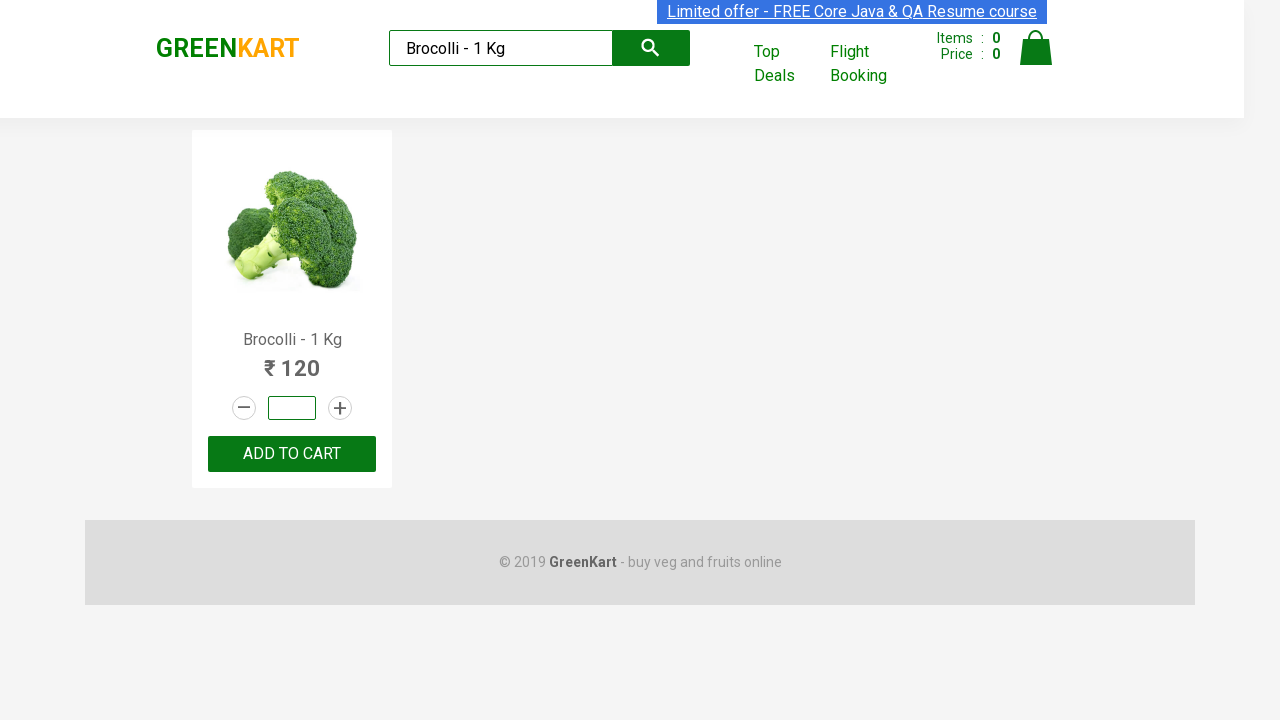

Set quantity to 2 on .products .product >> nth=0 >> input[type=number]
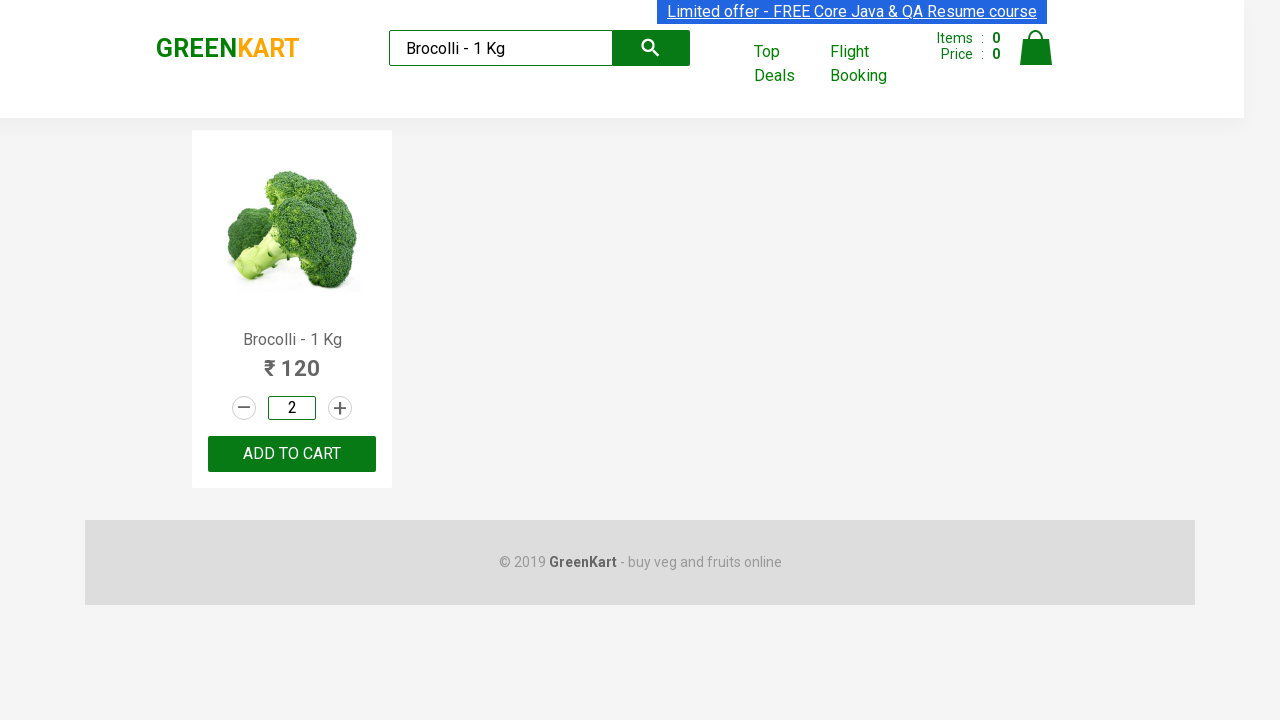

Clicked ADD TO CART button (first time) at (292, 454) on .product:has-text('Brocolli - 1 Kg') >> .product-action button:has-text('ADD TO 
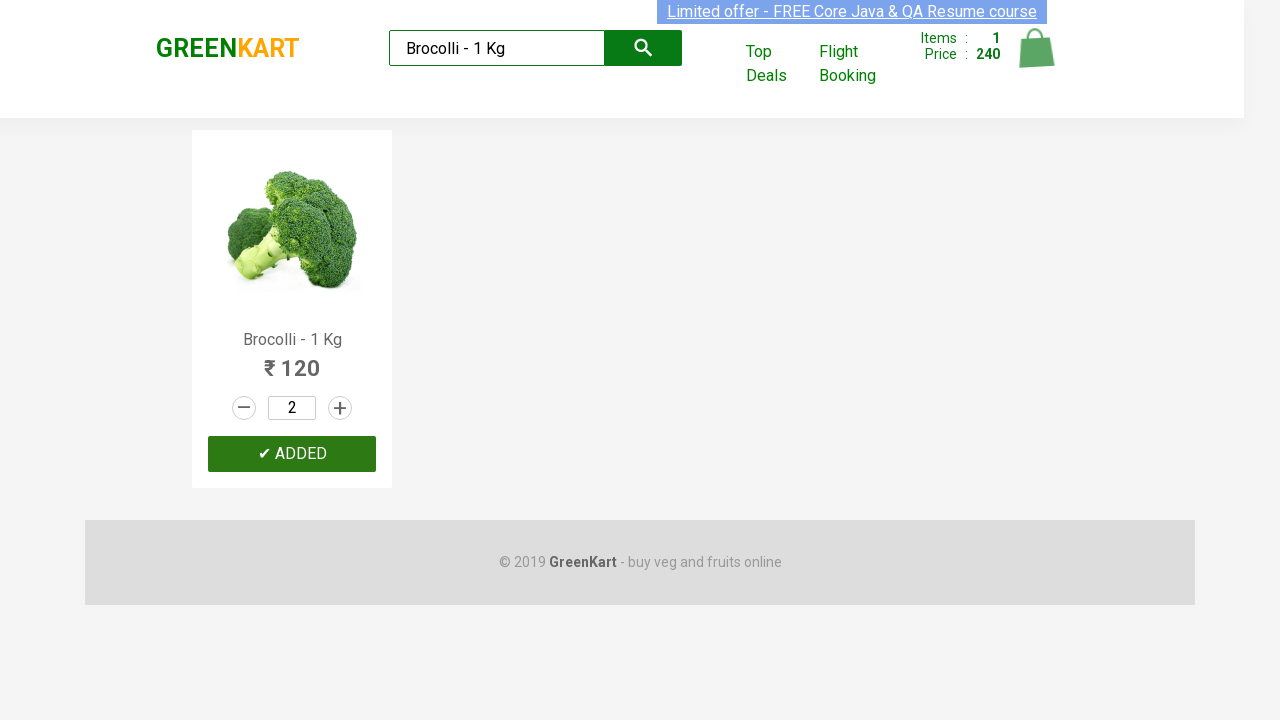

Clicked ADD TO CART button (second time) at (292, 454) on .product:has-text('Brocolli - 1 Kg') >> .product-action button:has-text('ADD TO 
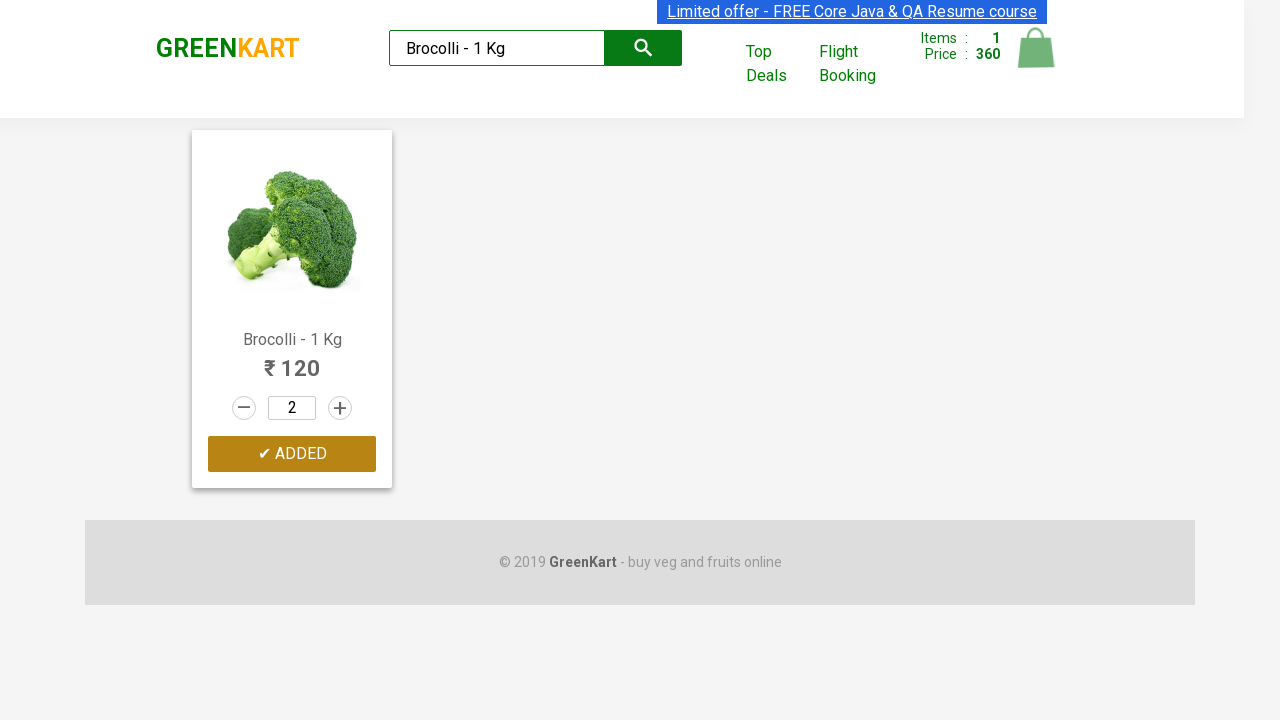

Clicked cart icon to view cart contents at (1036, 59) on .cart-icon
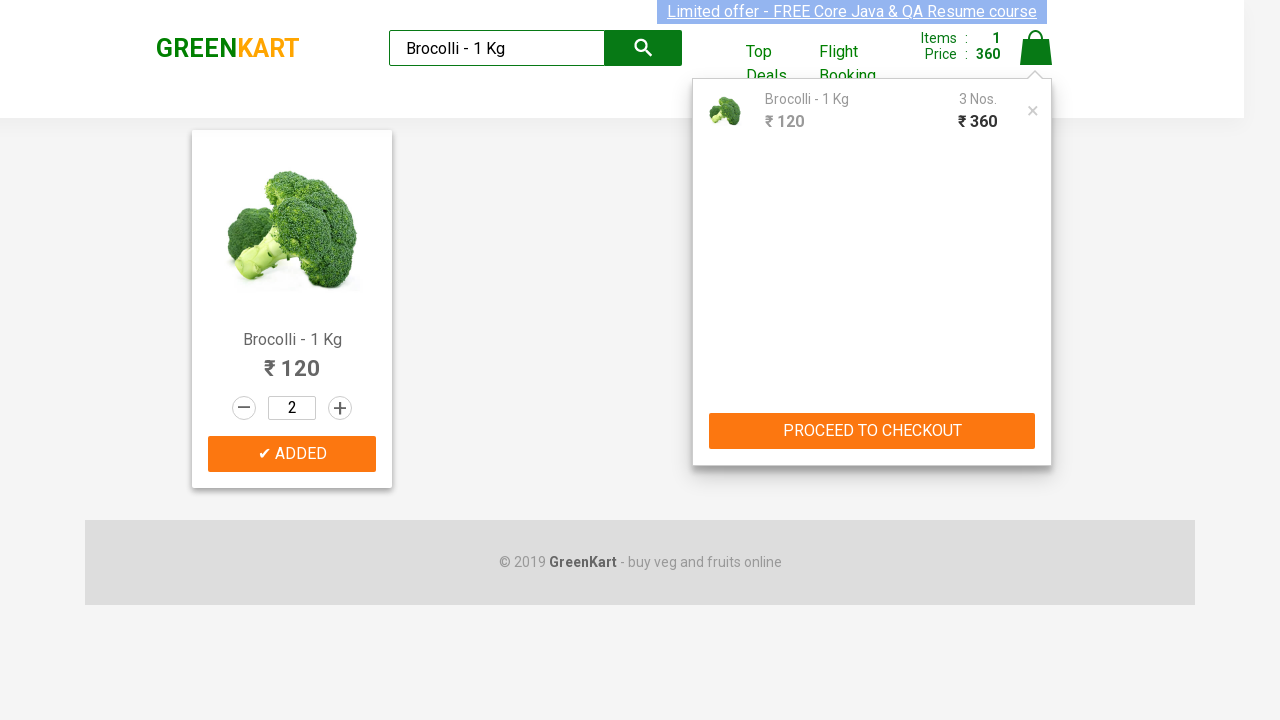

Cart preview loaded and displayed
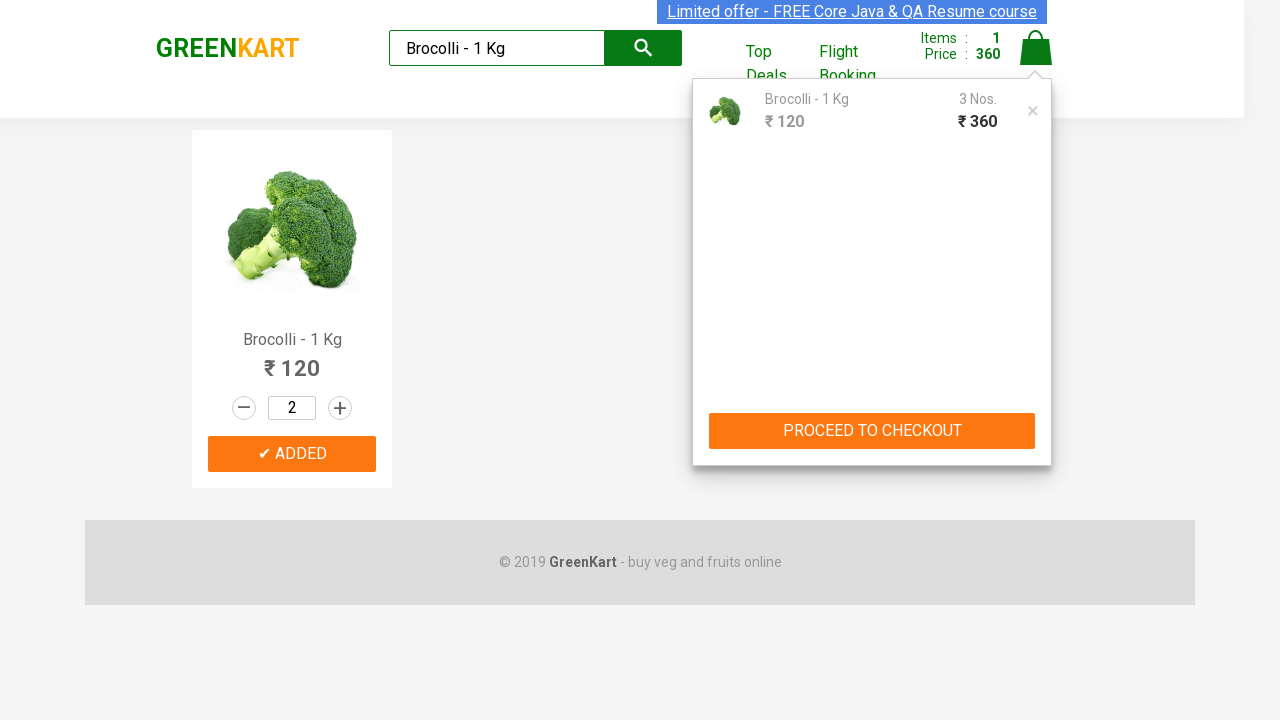

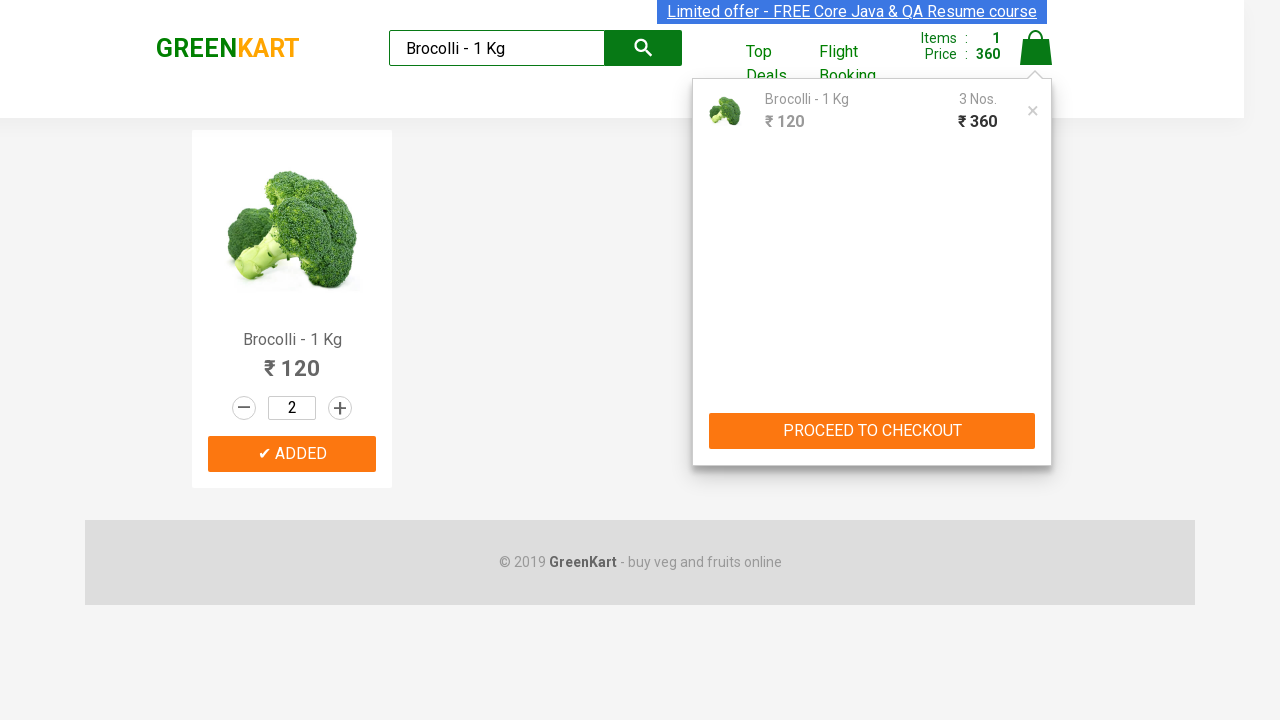